Tests that clicking the Yacas language link on the Y page navigates to the correct Yacas language detail page.

Starting URL: https://www.99-bottles-of-beer.net

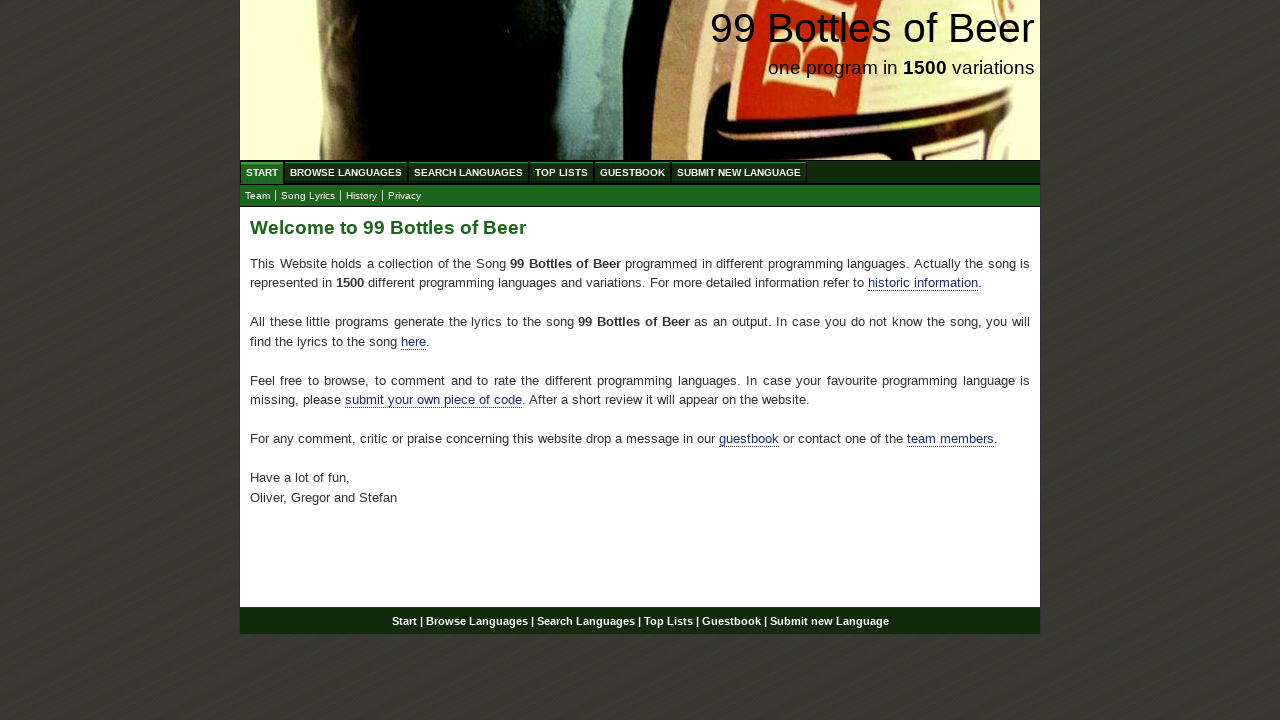

Clicked Browse Languages in footer menu at (346, 172) on footer a:has-text('Browse Languages'), a:has-text('Browse Languages')
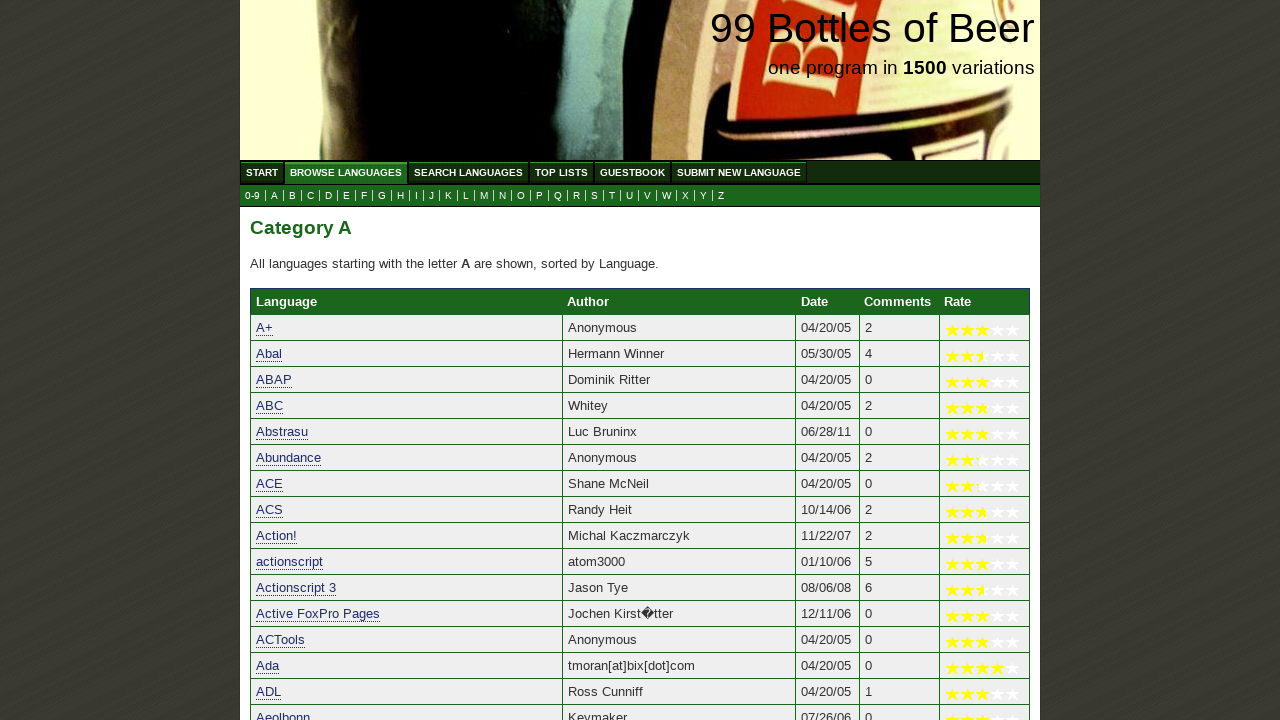

Clicked Y submenu link at (704, 196) on a:has-text('Y')
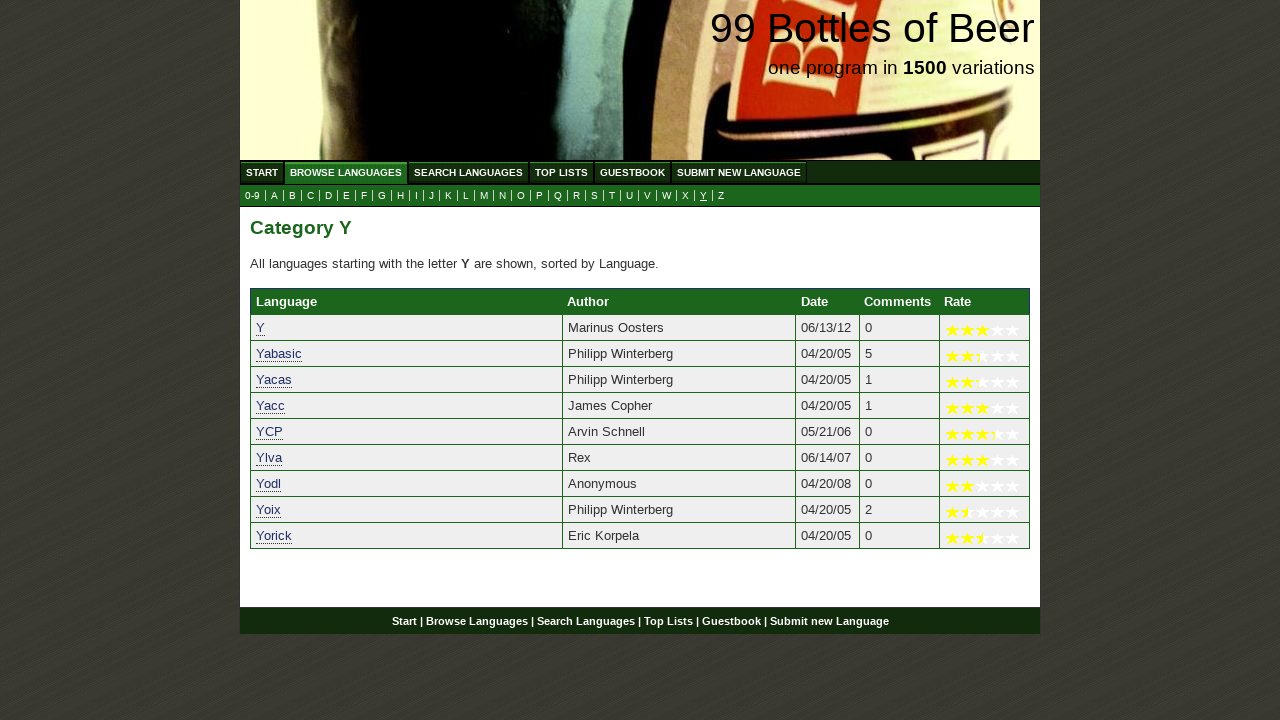

Language list table loaded
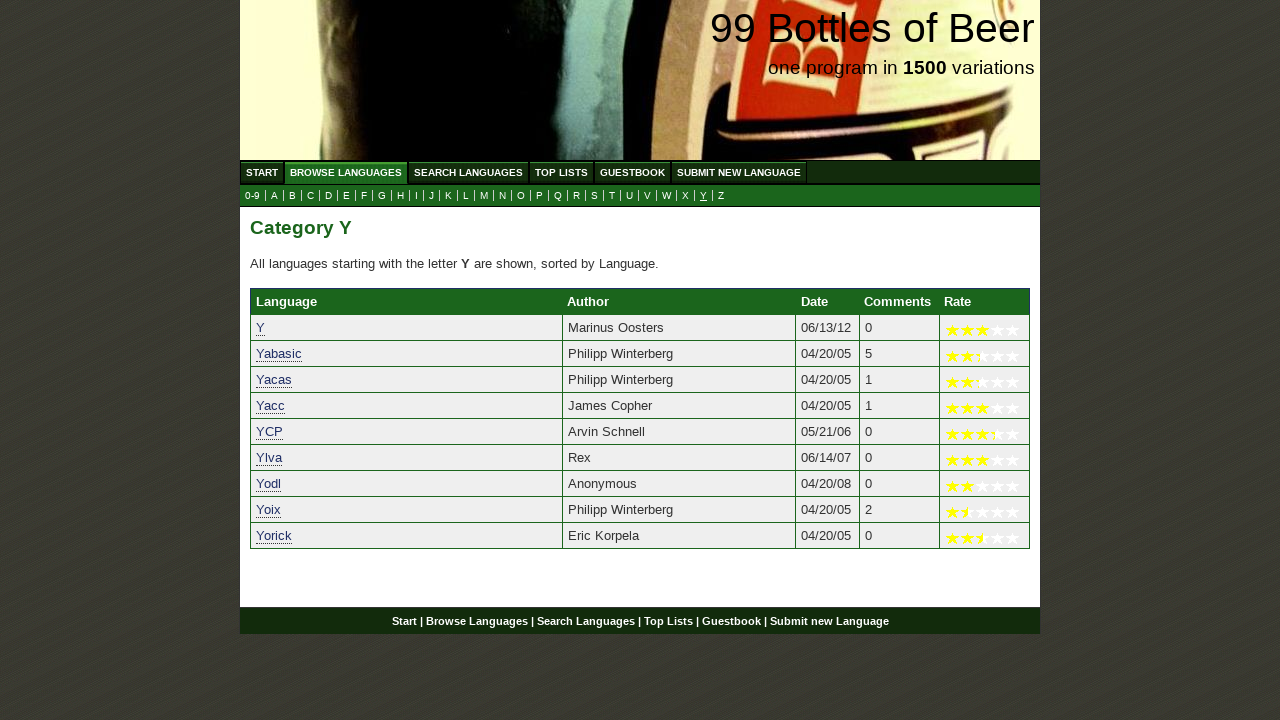

Clicked Yacas language link at (274, 380) on a:has-text('Yacas')
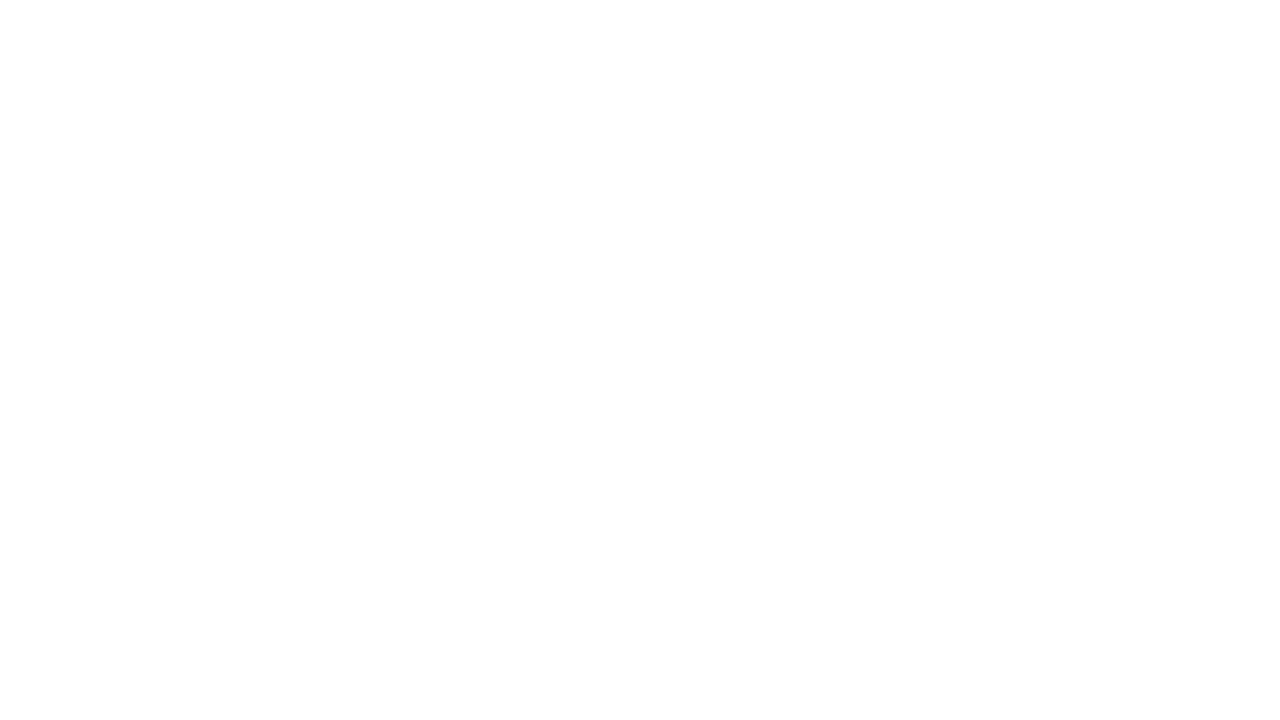

Navigated to Yacas language detail page
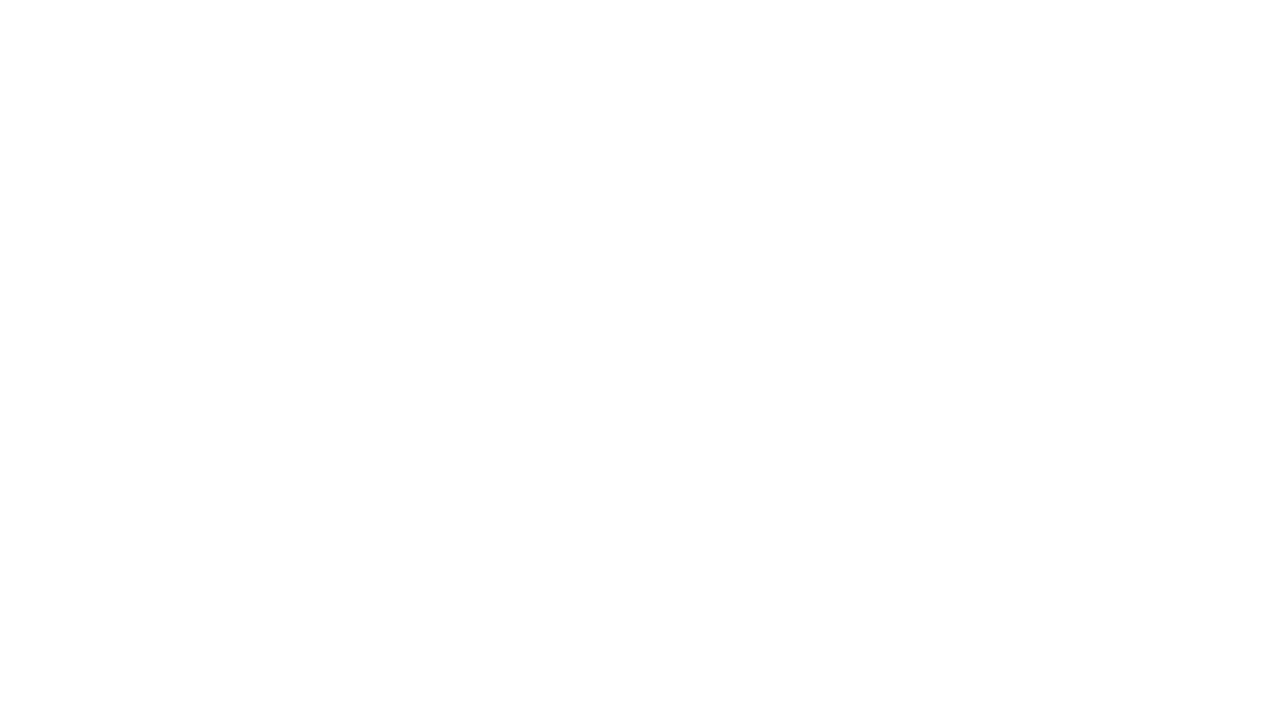

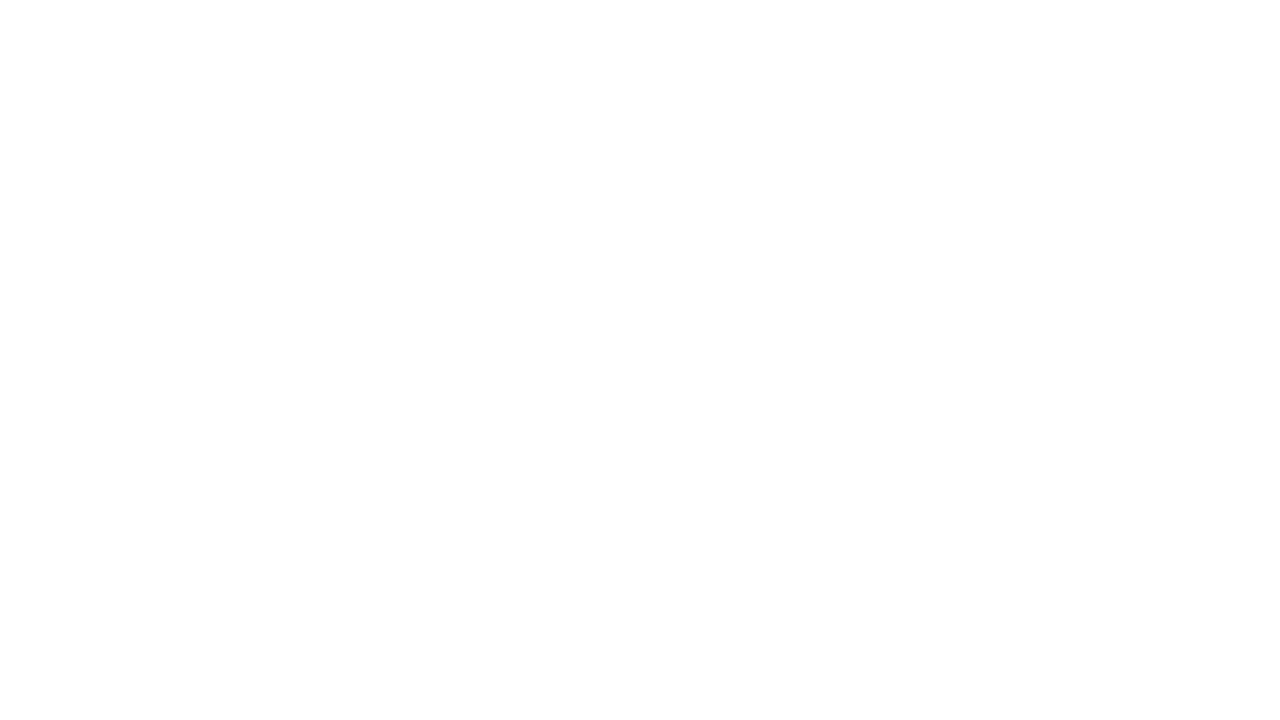